Navigates to the HealthAsyst CheckinAsyst page and verifies that navigation links are present on the page

Starting URL: https://www.healthasyst.com/checkinasyst/

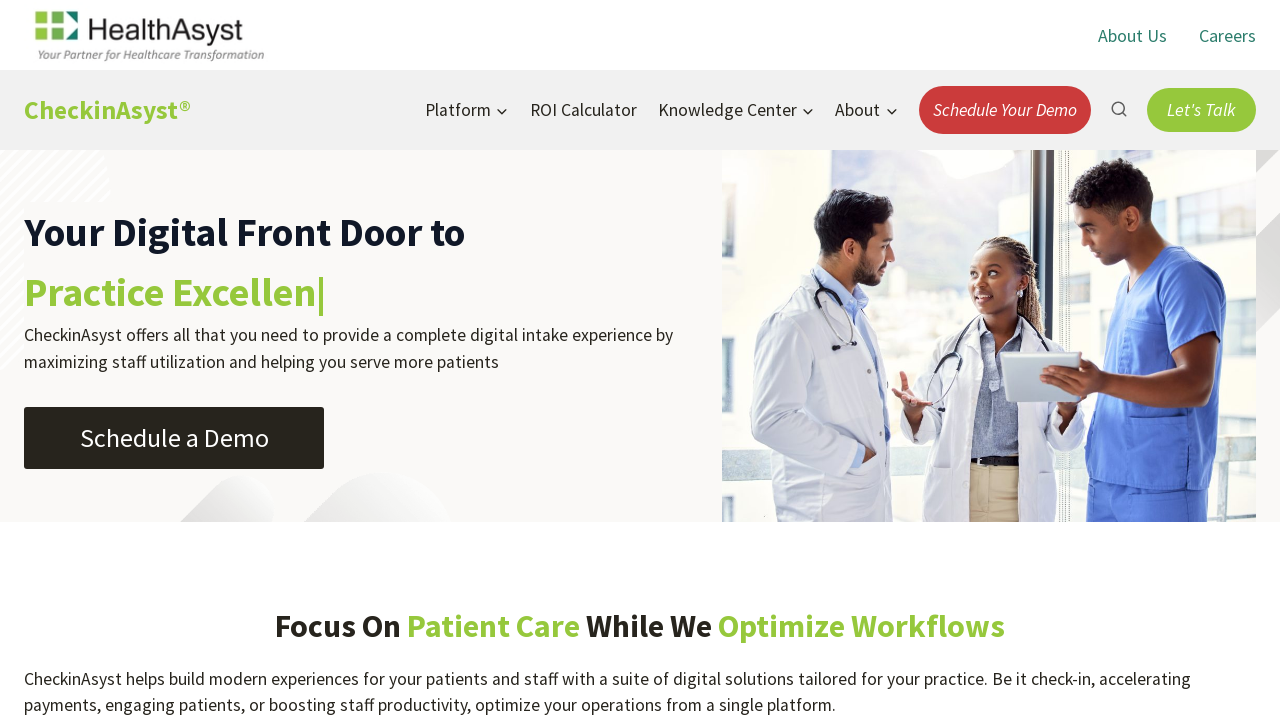

Navigated to HealthAsyst CheckinAsyst page
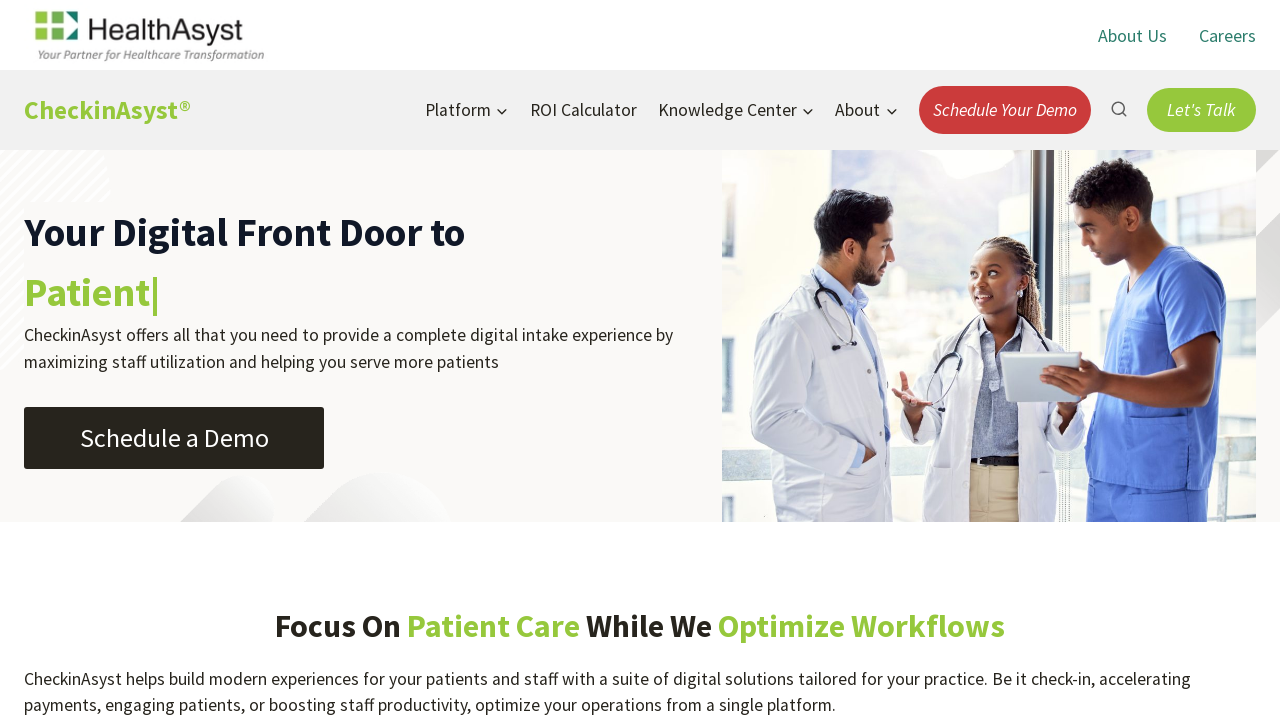

Waited for navigation links to load on the page
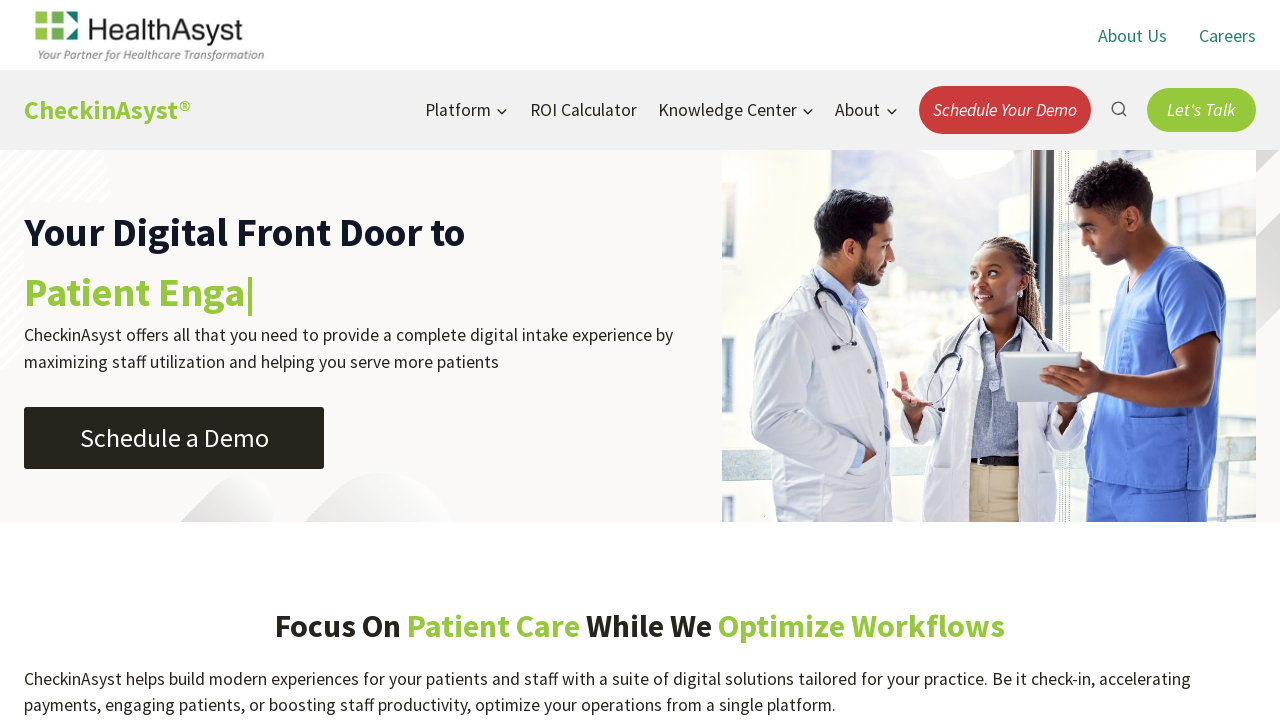

Located all navigation links on the page
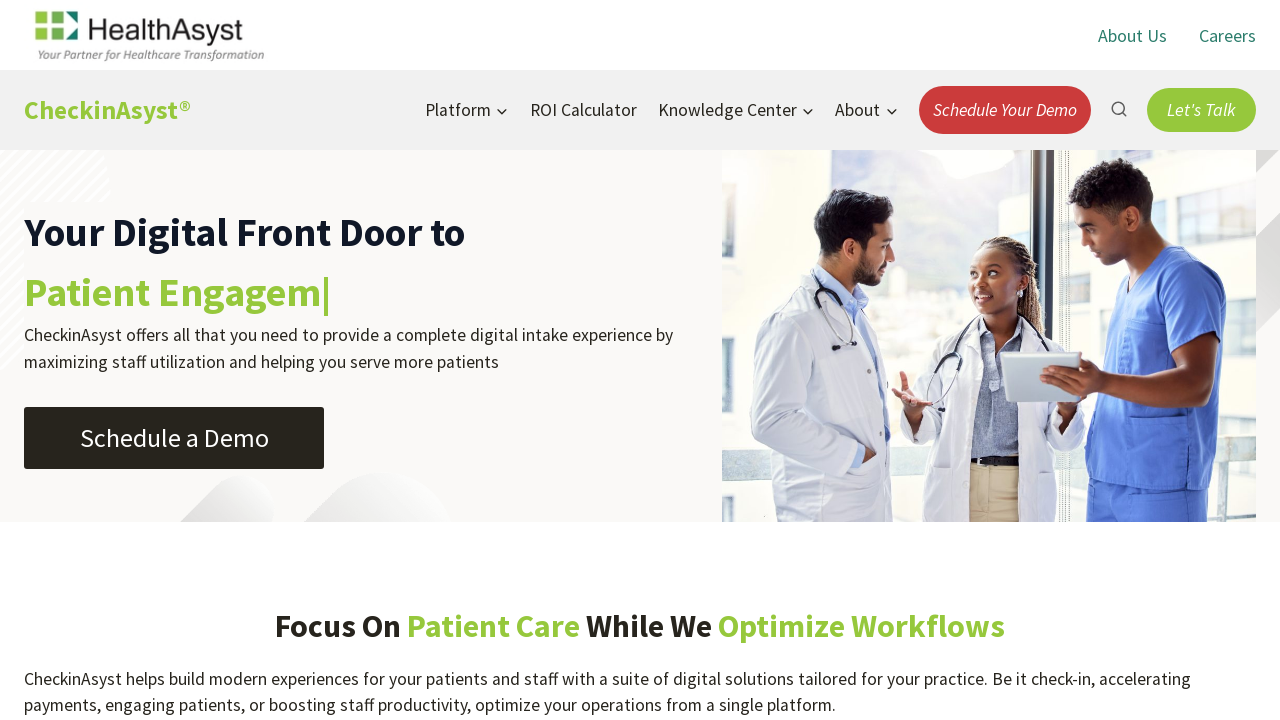

Verified that 118 navigation links are present on the page
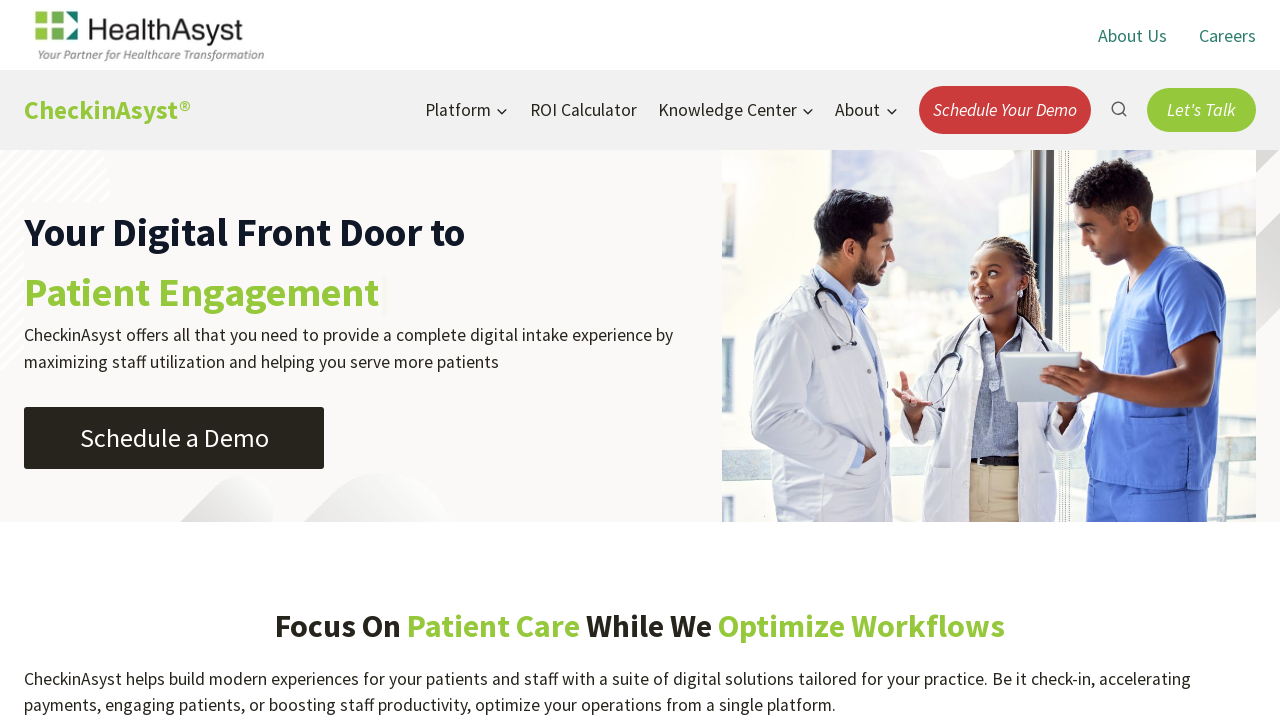

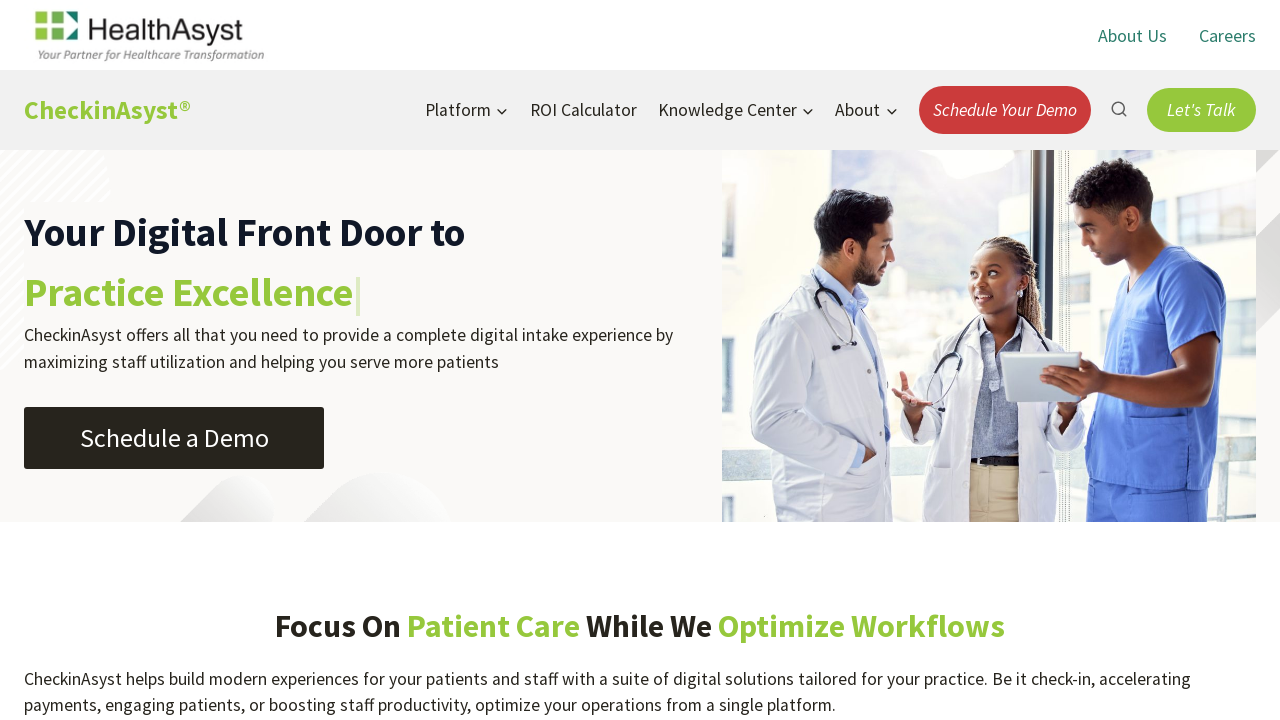